Tests form validation by attempting to add a record with an invalid email format

Starting URL: https://demoqa.com/webtables

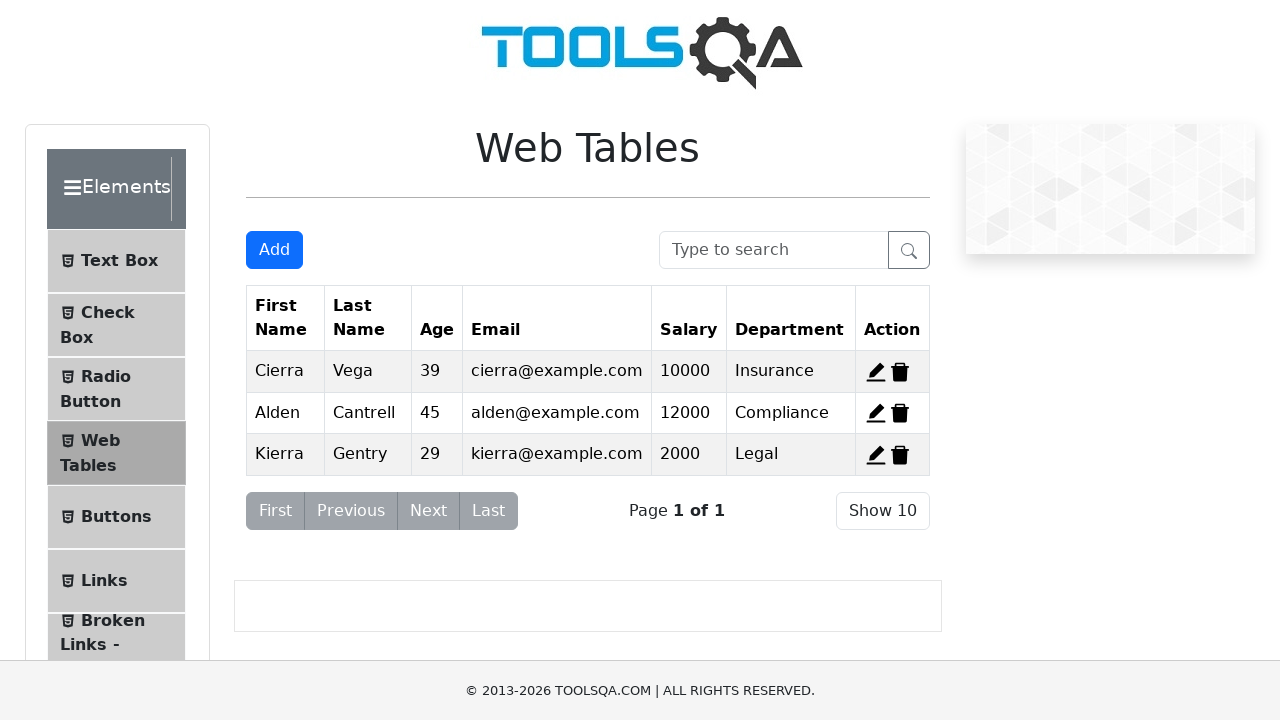

Clicked add new record button to open form at (274, 250) on button#addNewRecordButton
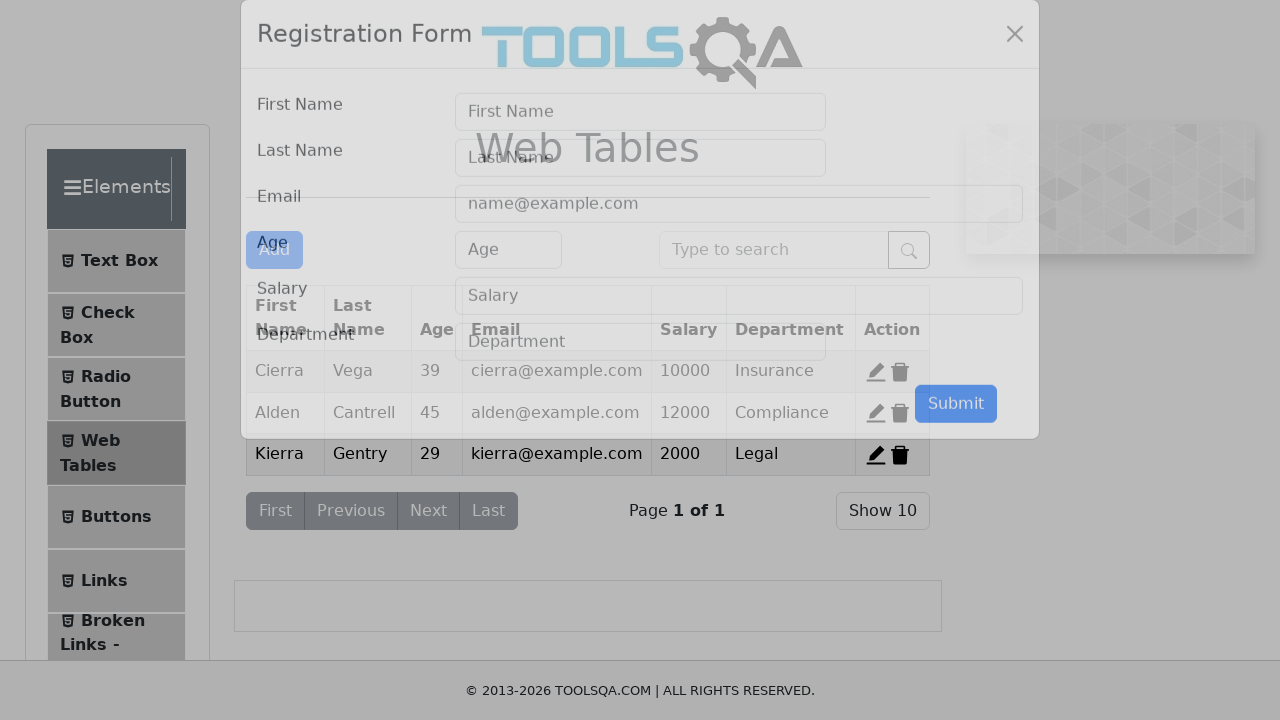

Filled first name field with 'Test' on input#firstName
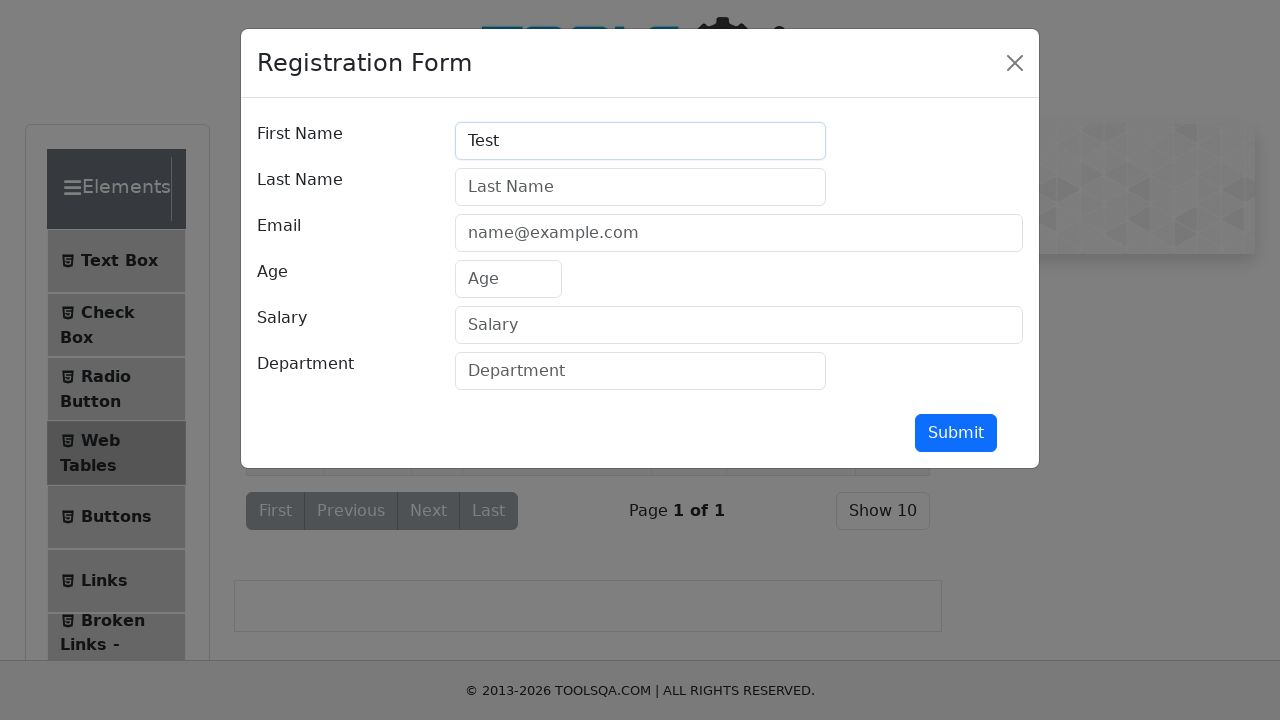

Filled last name field with 'User' on input#lastName
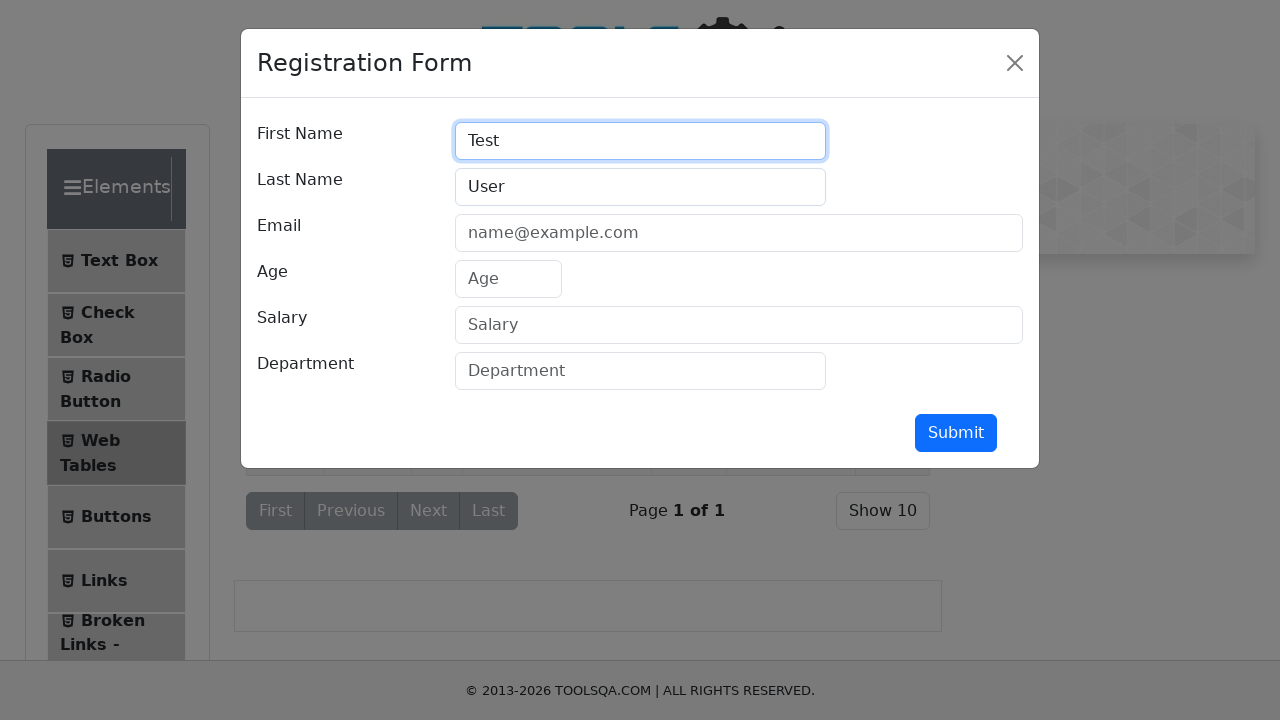

Filled email field with invalid format 'abc@@example.com' on input#userEmail
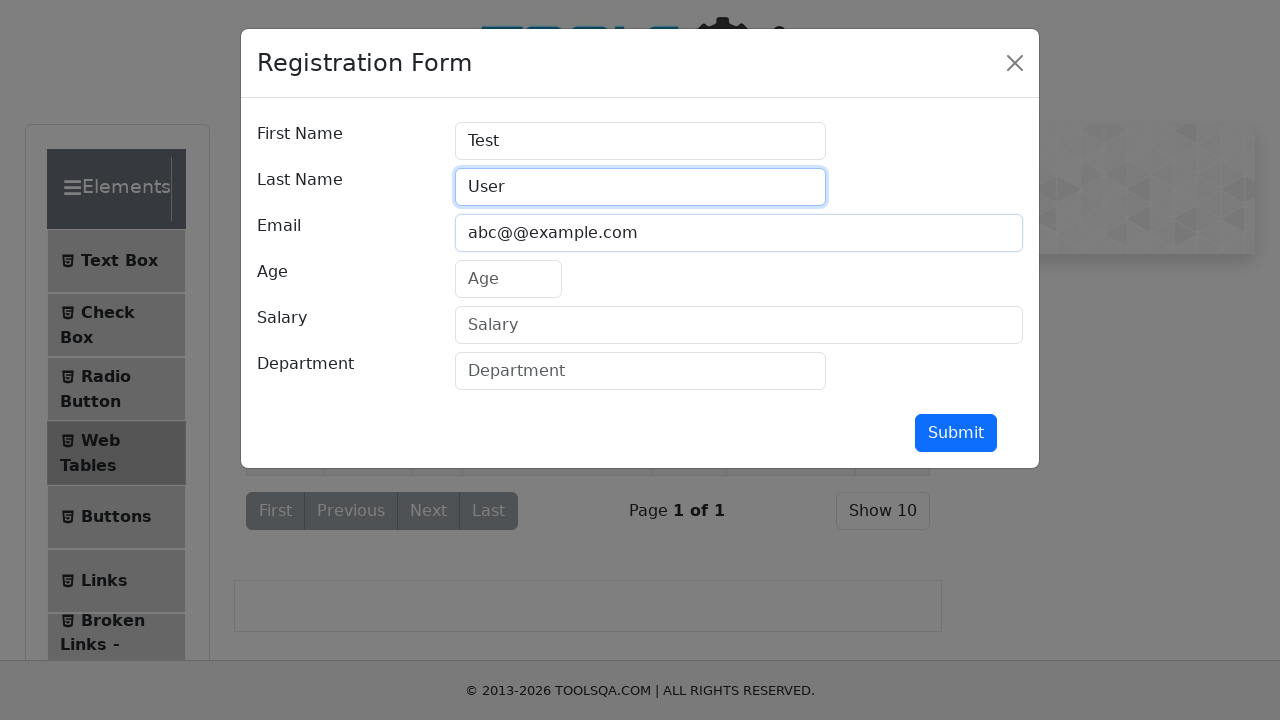

Filled age field with '22' on input#age
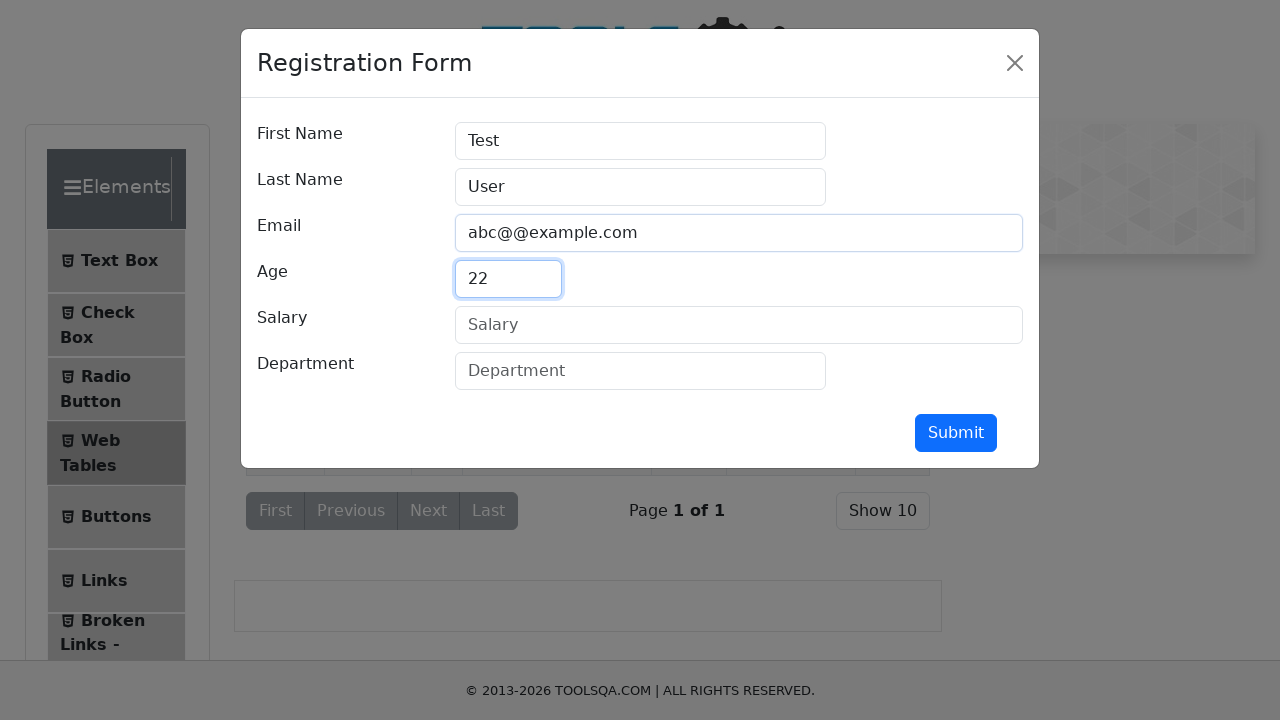

Filled salary field with '150' on input#salary
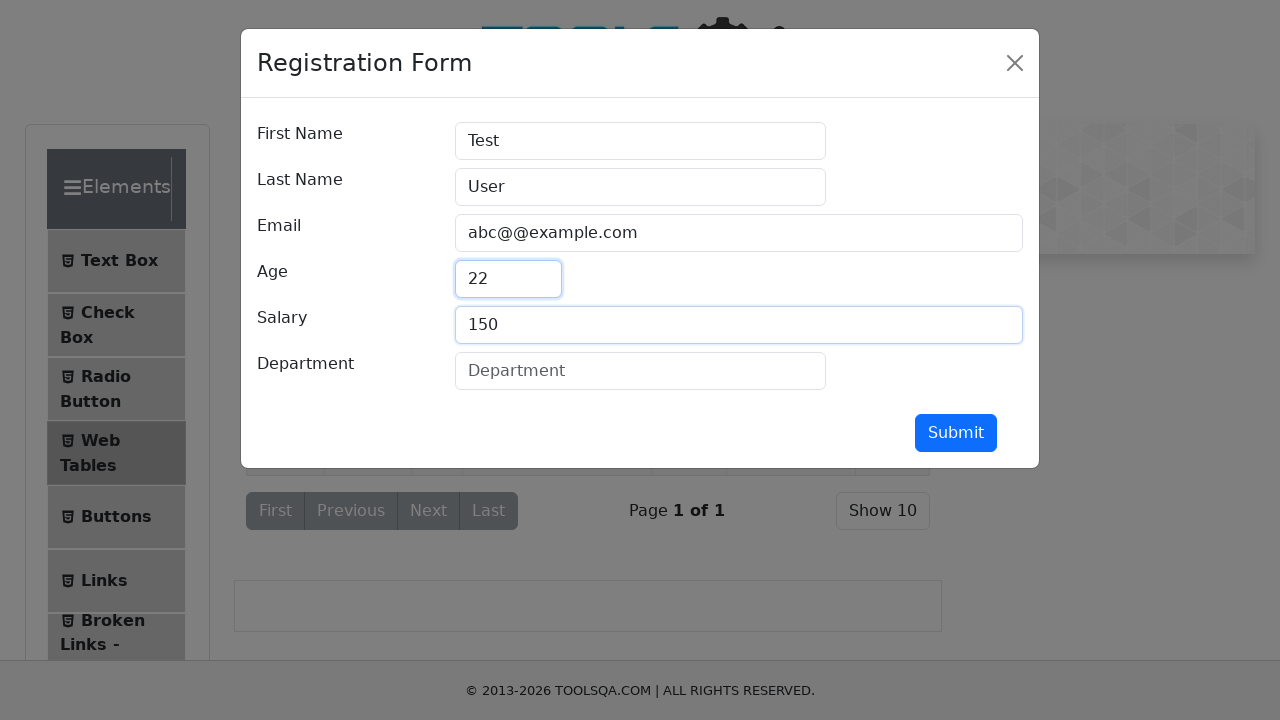

Filled department field with 'Sales' on input#department
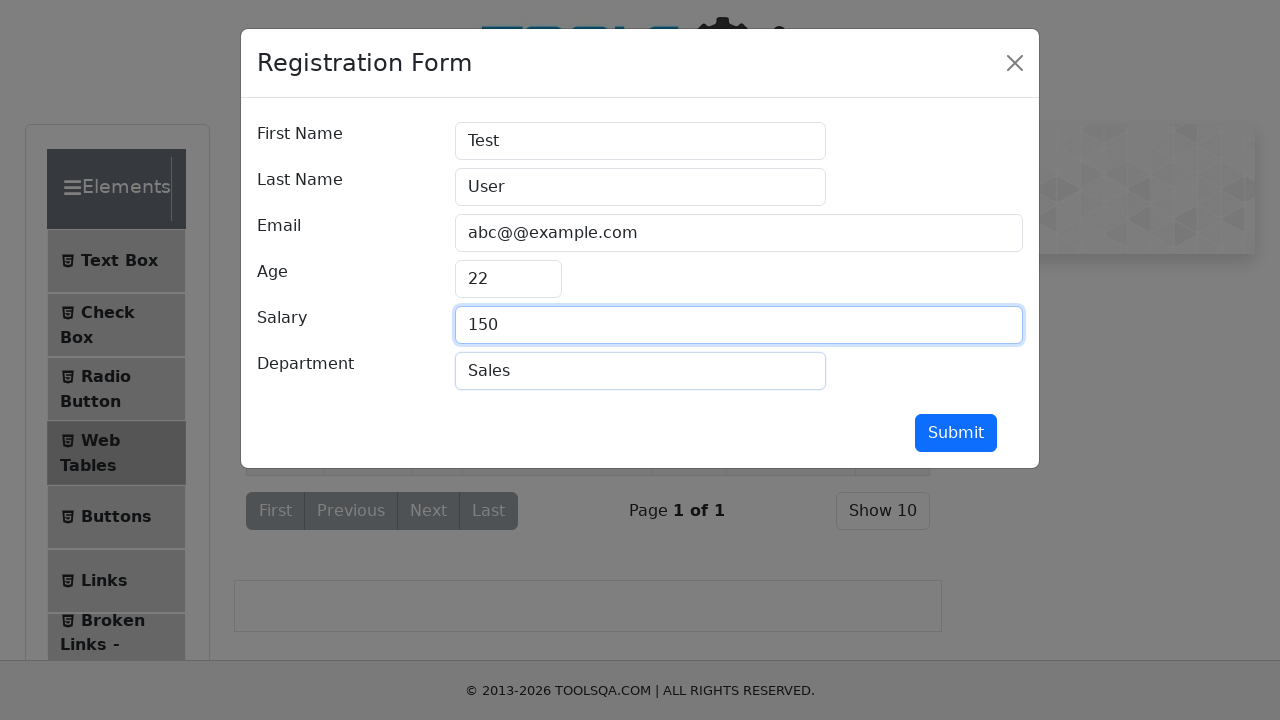

Clicked submit button to attempt form submission with invalid email at (956, 433) on button#submit
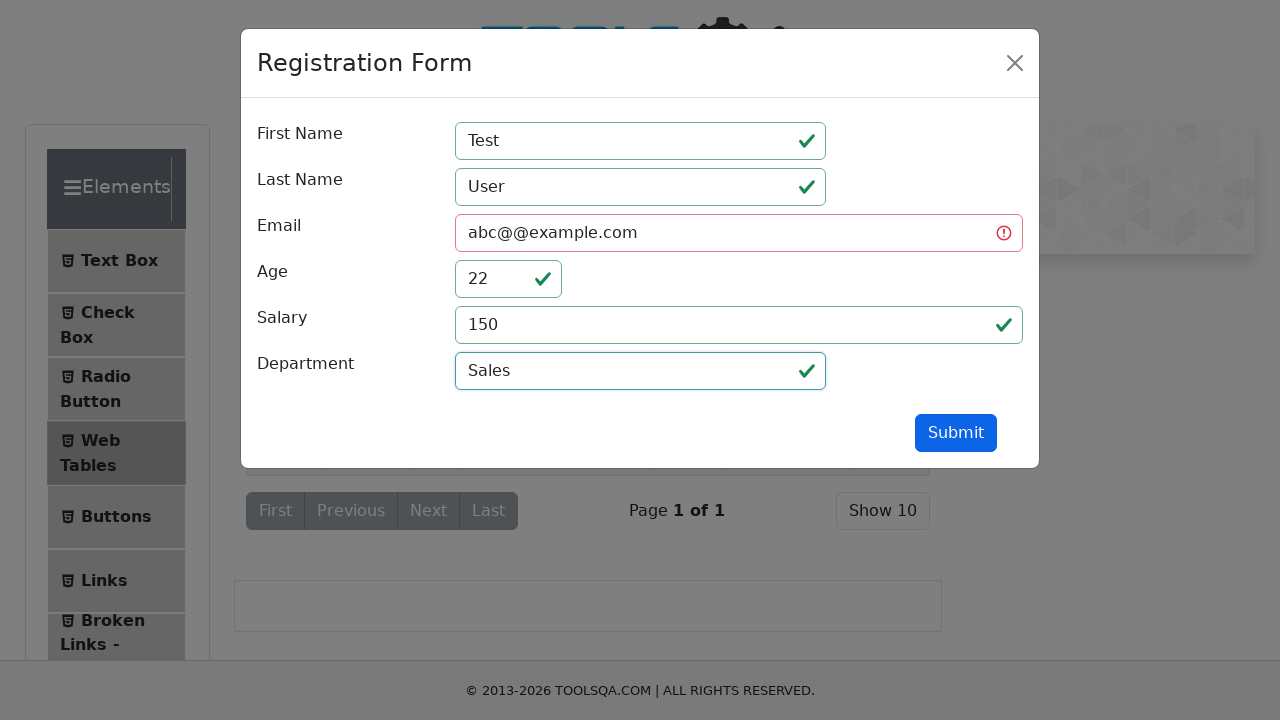

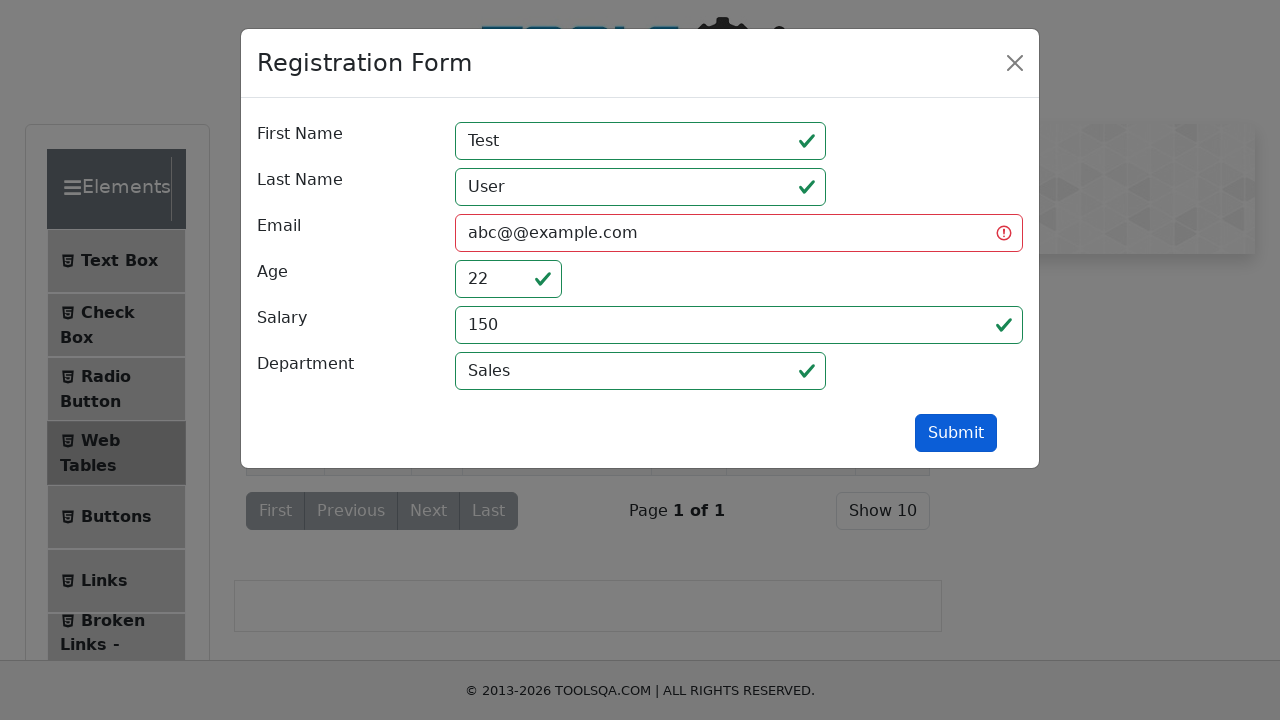